Navigates to DuckDuckGo homepage and verifies the page loads successfully by waiting for the page to be ready.

Starting URL: https://duckduckgo.com/

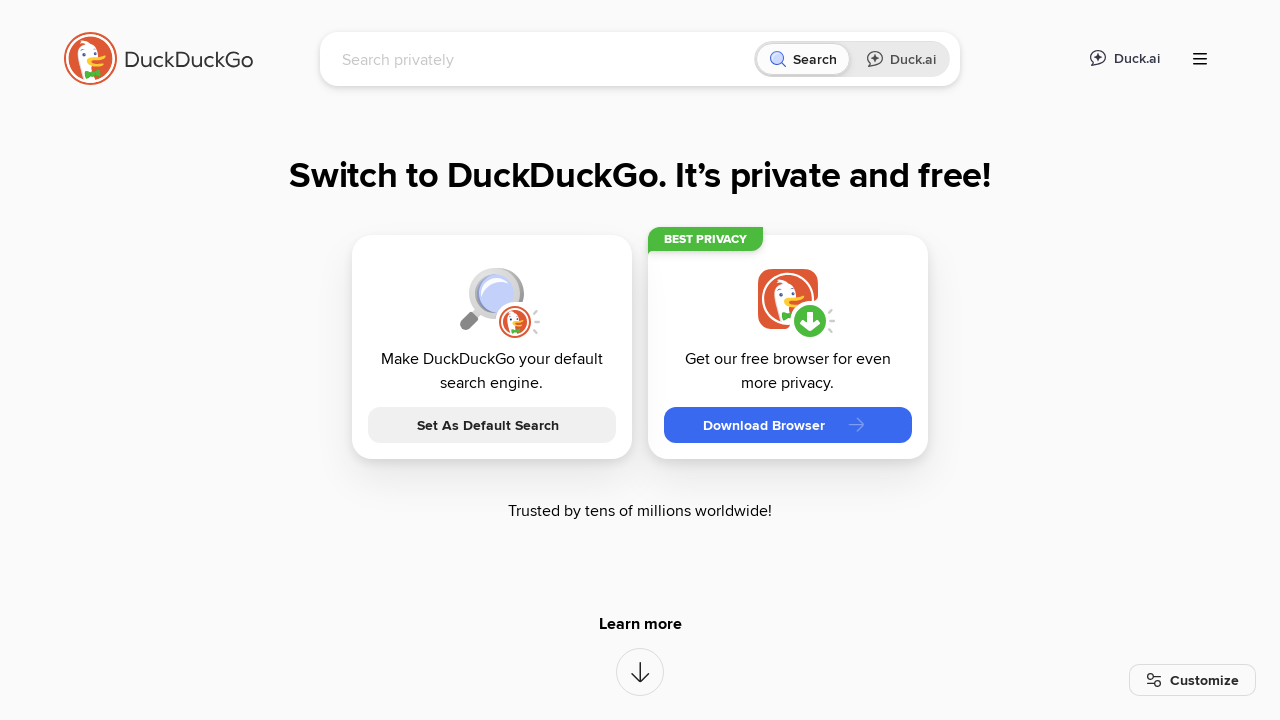

Navigated to DuckDuckGo homepage
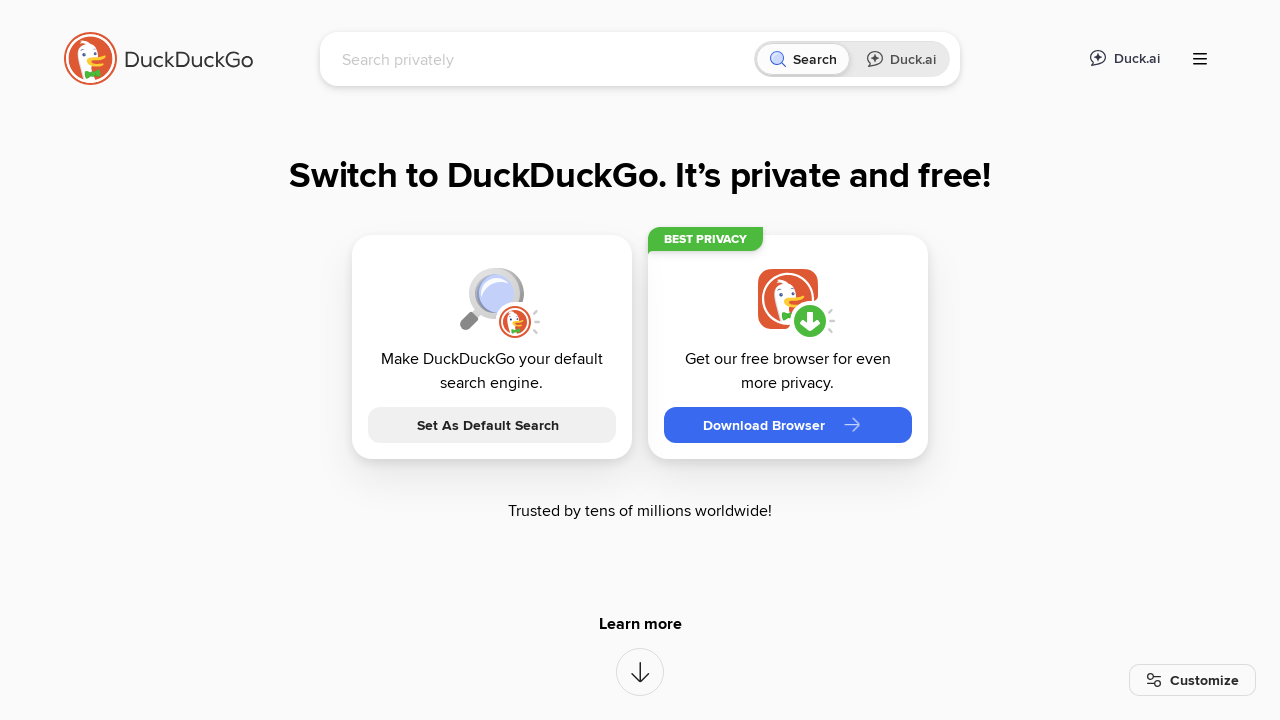

DuckDuckGo page loaded successfully - search input found
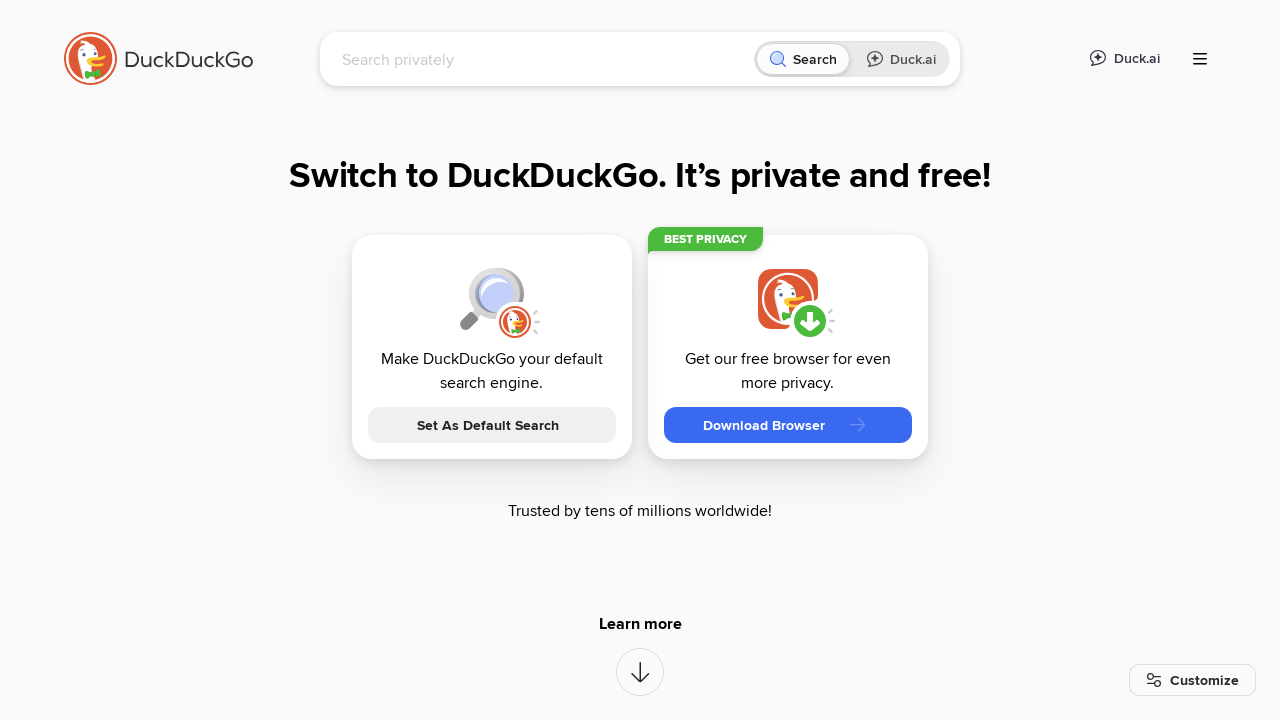

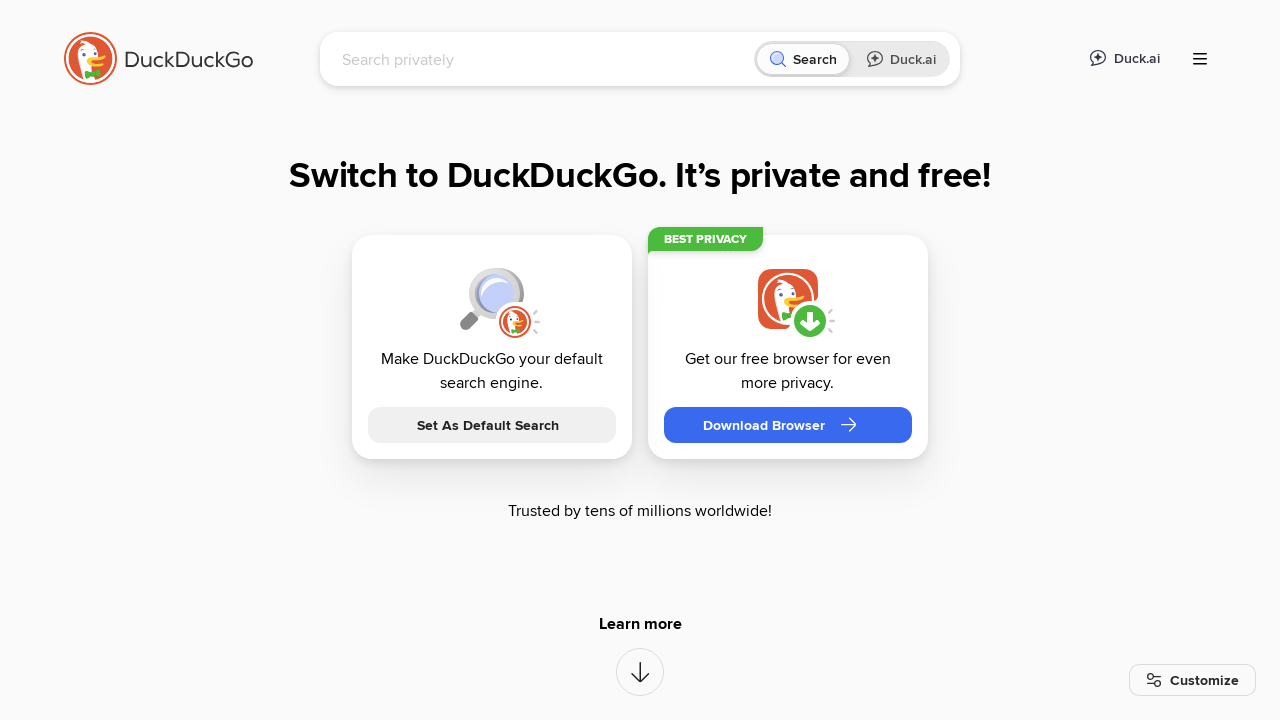